Tests that images on the About page are visible and properly loaded by checking all img elements on the page

Starting URL: https://egundem.com/hakkimizda

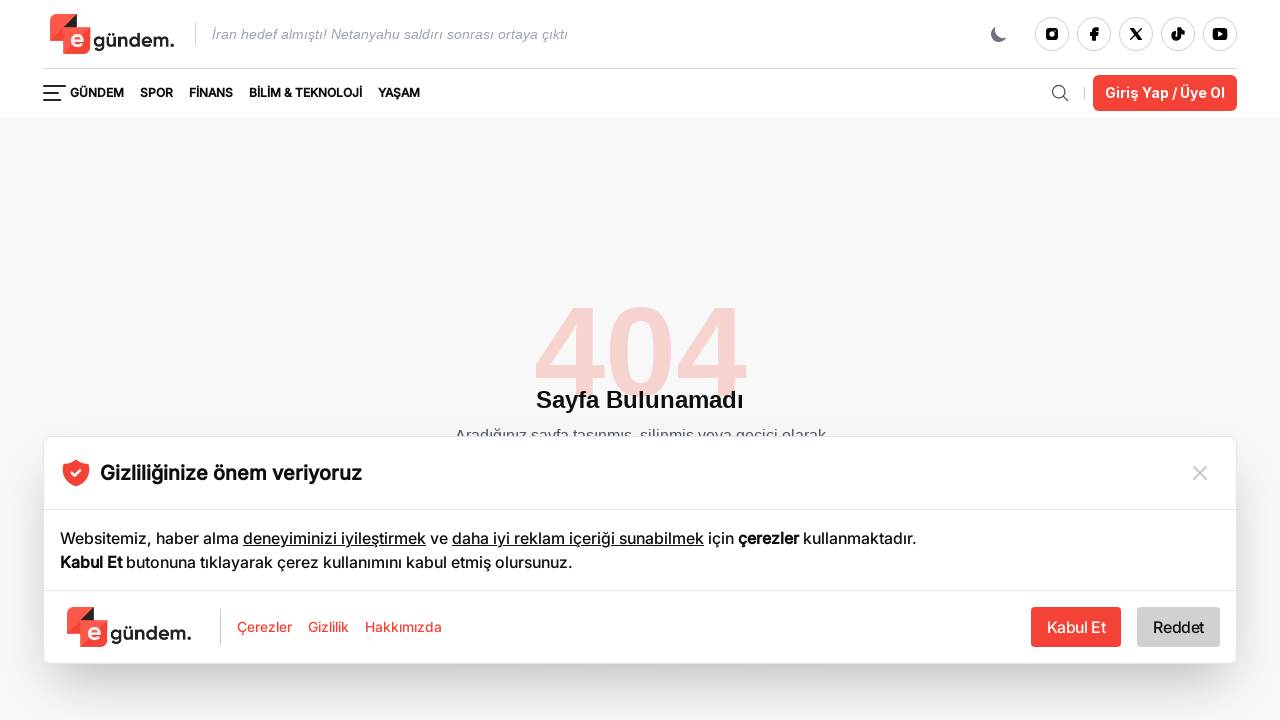

Waited for images to be present on the About page
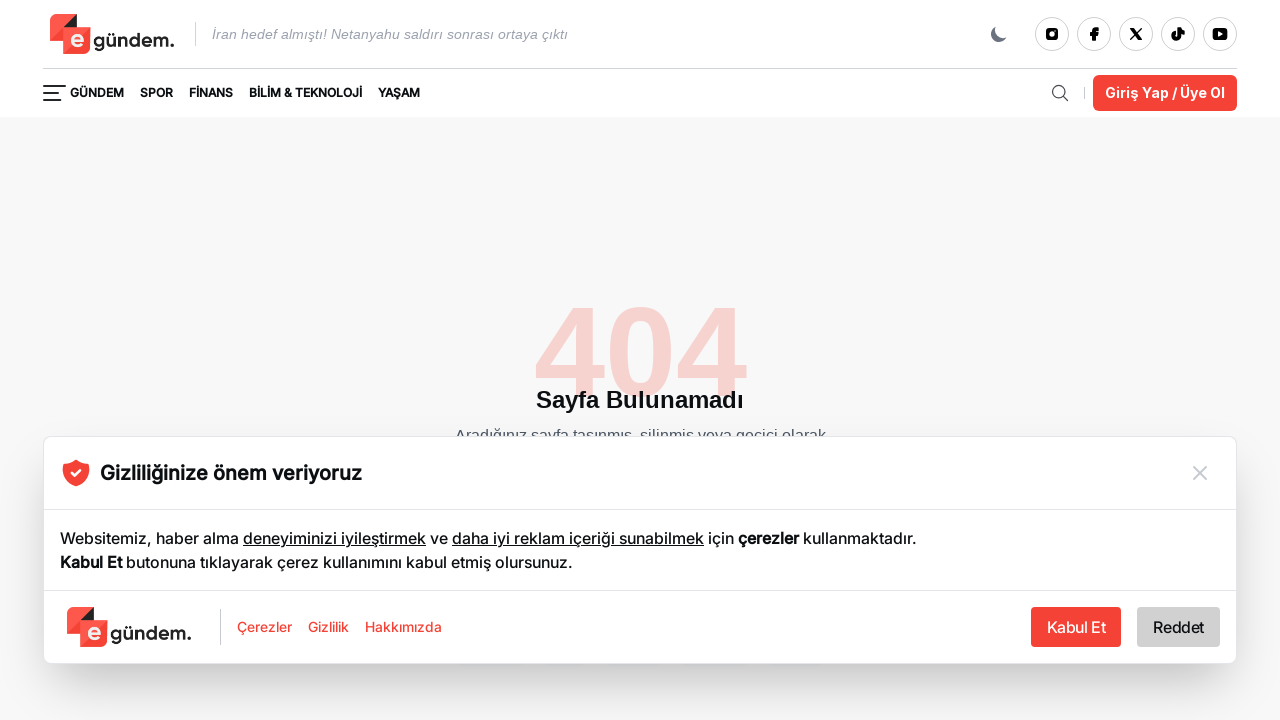

Page fully loaded with all network requests completed
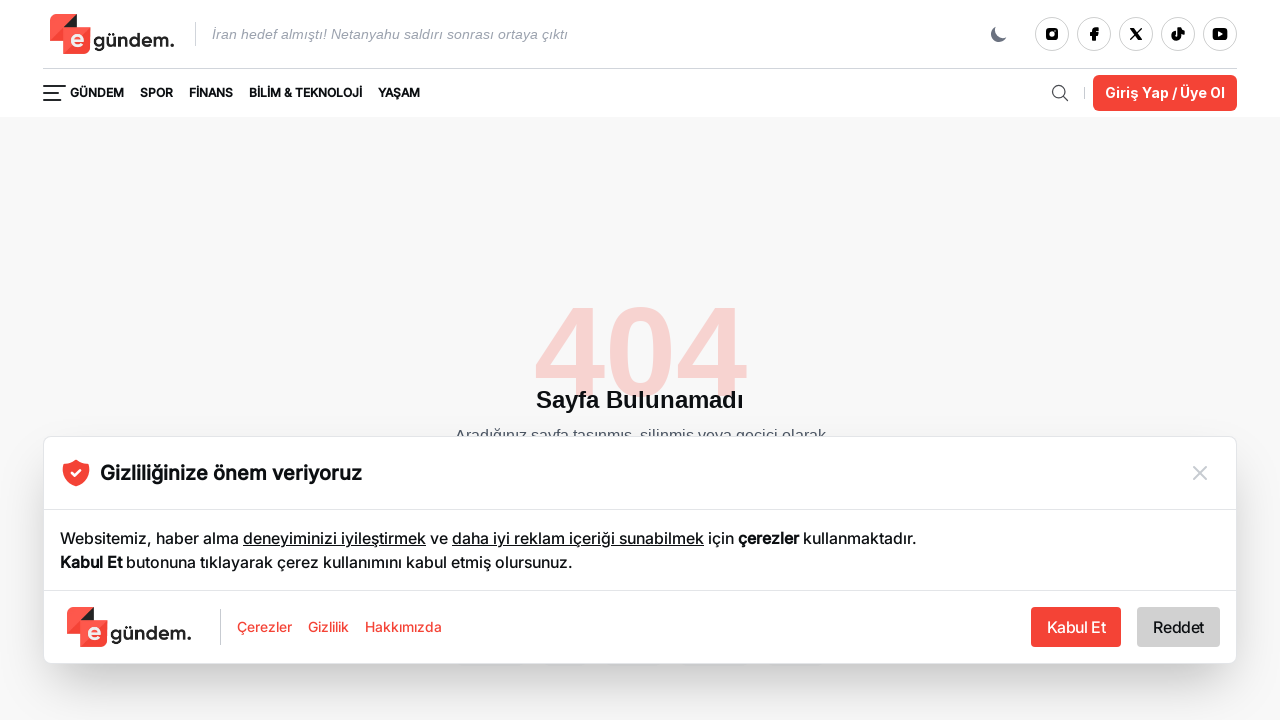

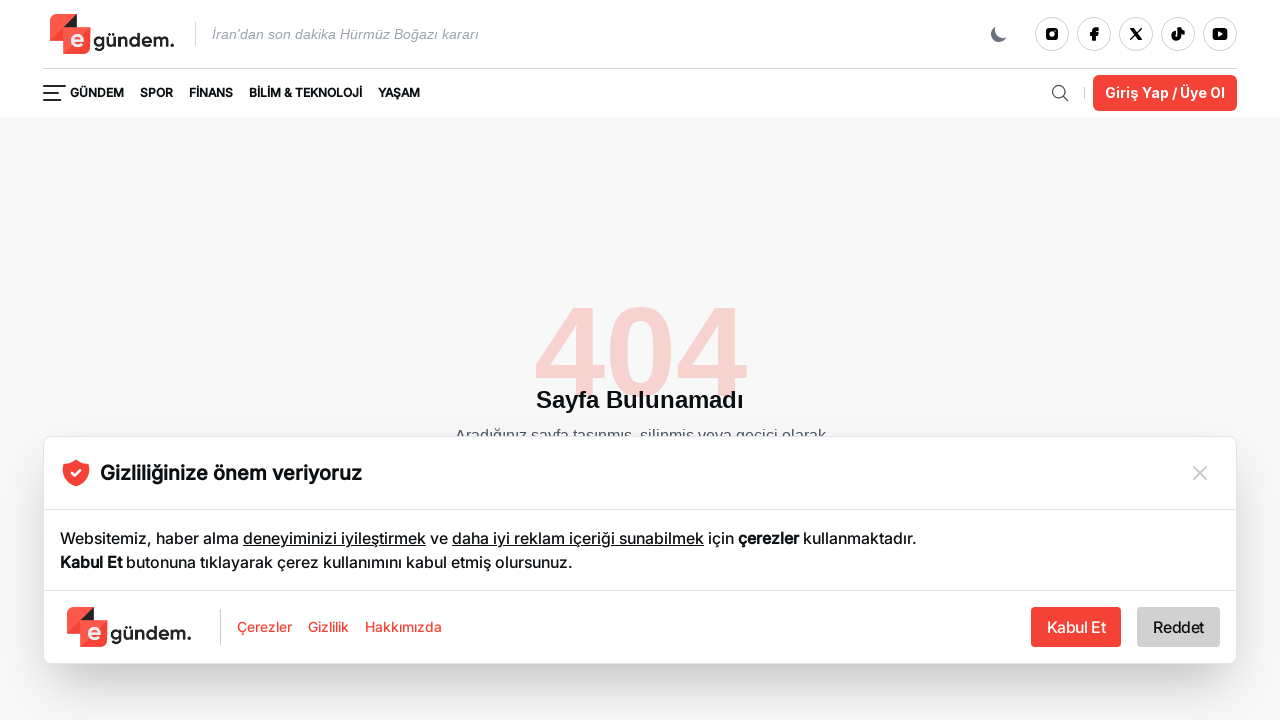